Tests a standard HTML select dropdown by selecting the "Yellow" option

Starting URL: https://demoqa.com/select-menu

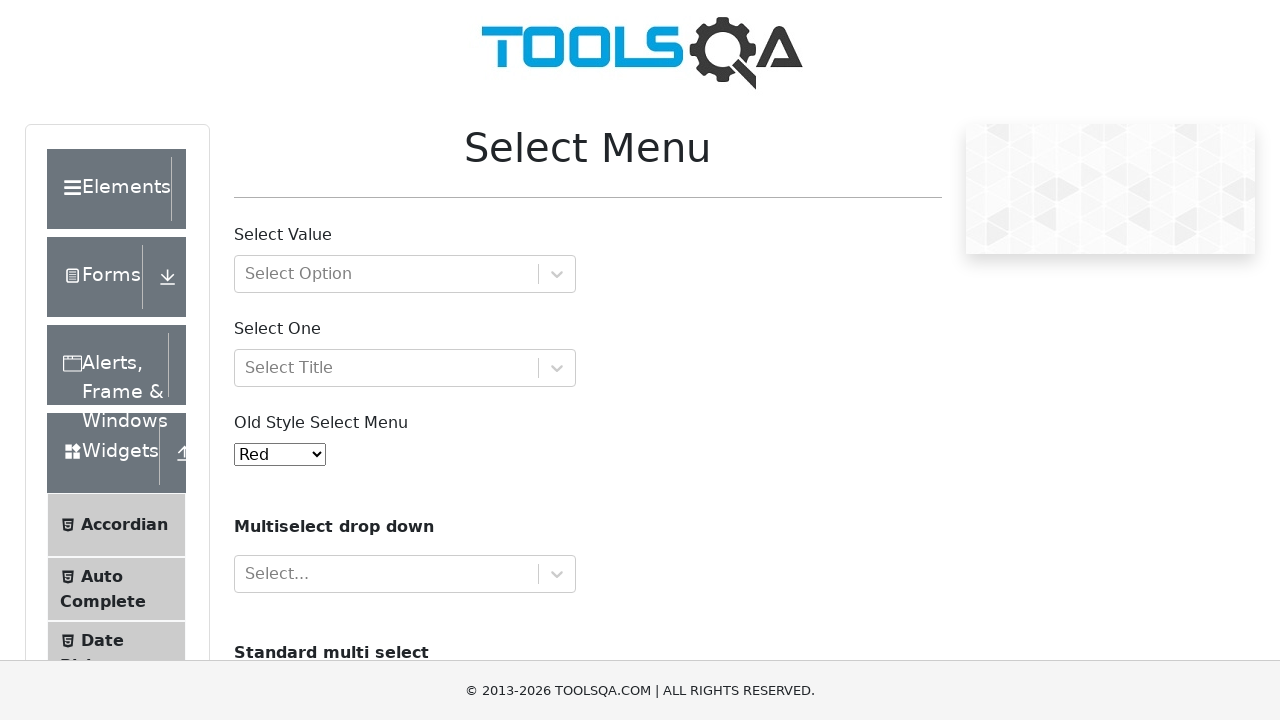

Navigated to select menu test page
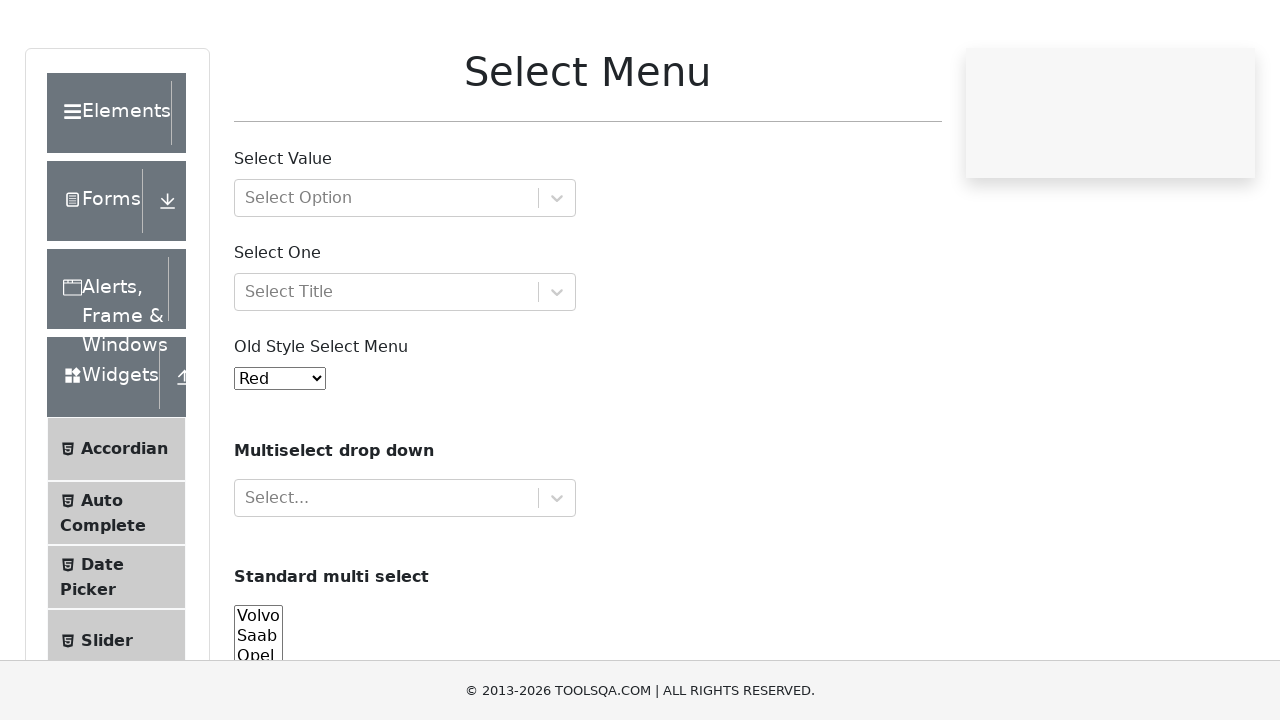

Selected 'Yellow' option from the old-style select dropdown on #oldSelectMenu
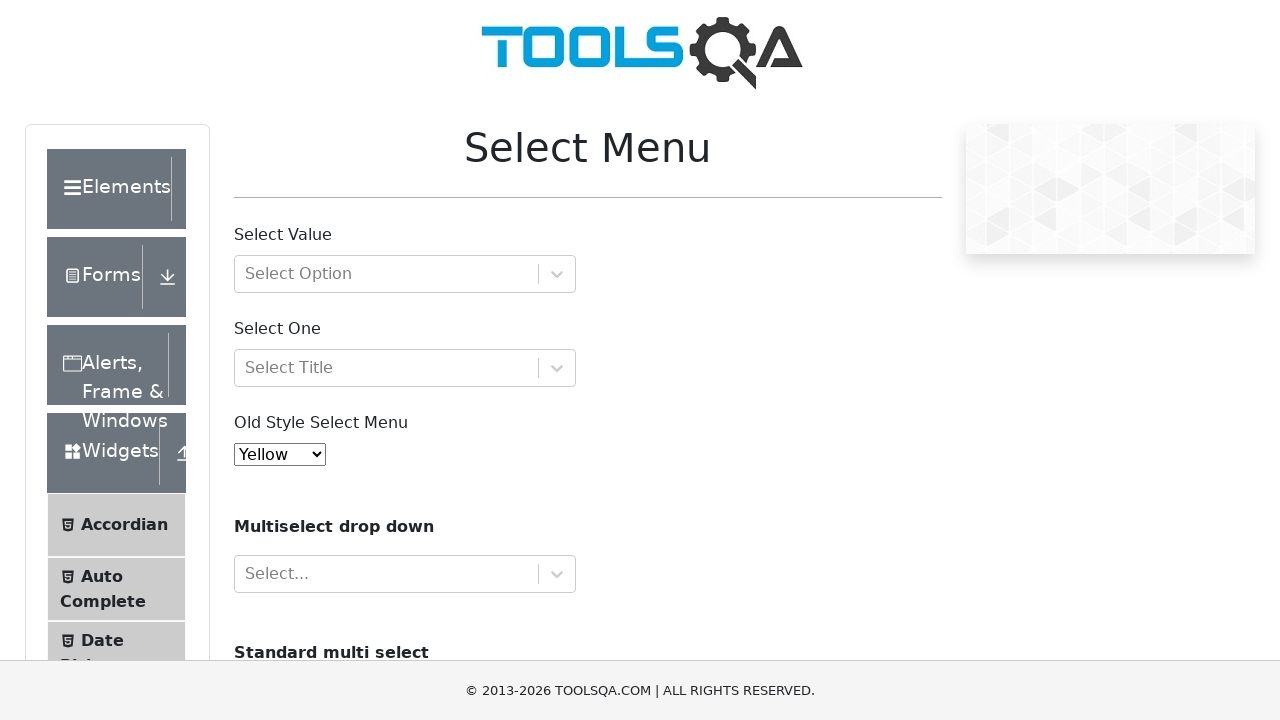

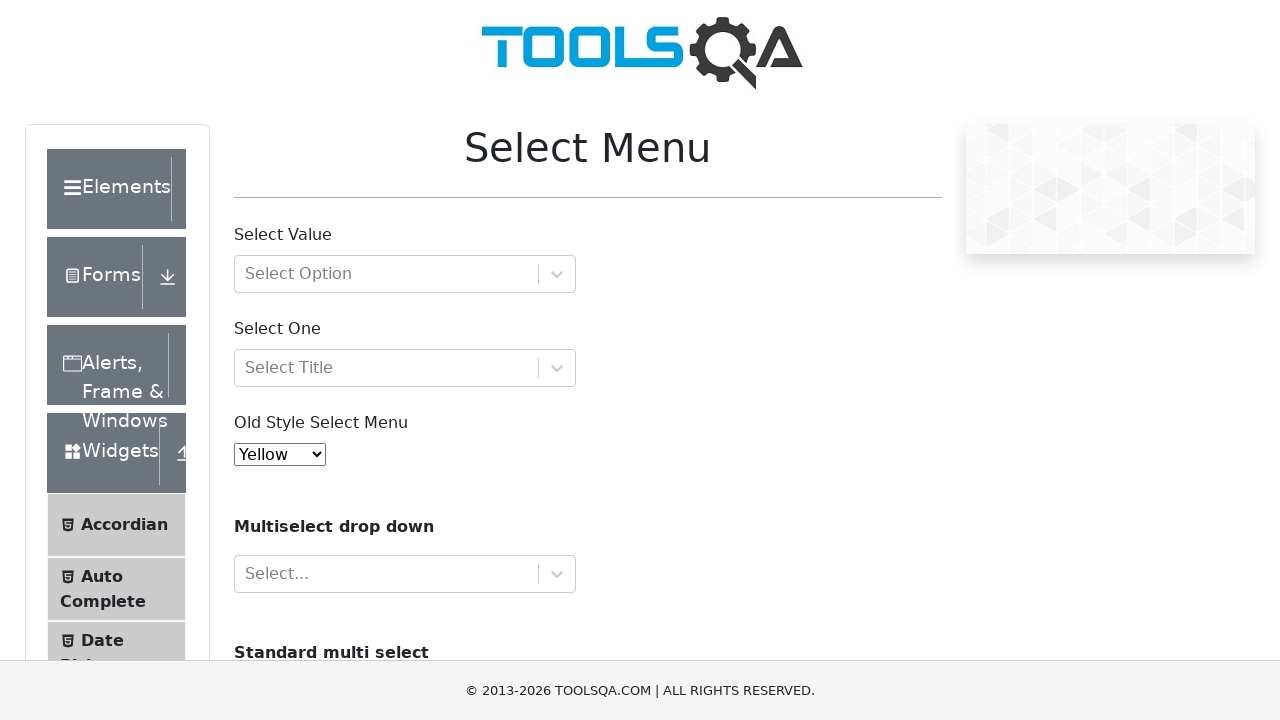